Tests alert popup handling by clicking a button that triggers an alert, accepting the alert, then clicking another button that triggers a timed alert

Starting URL: https://demoqa.com/alerts

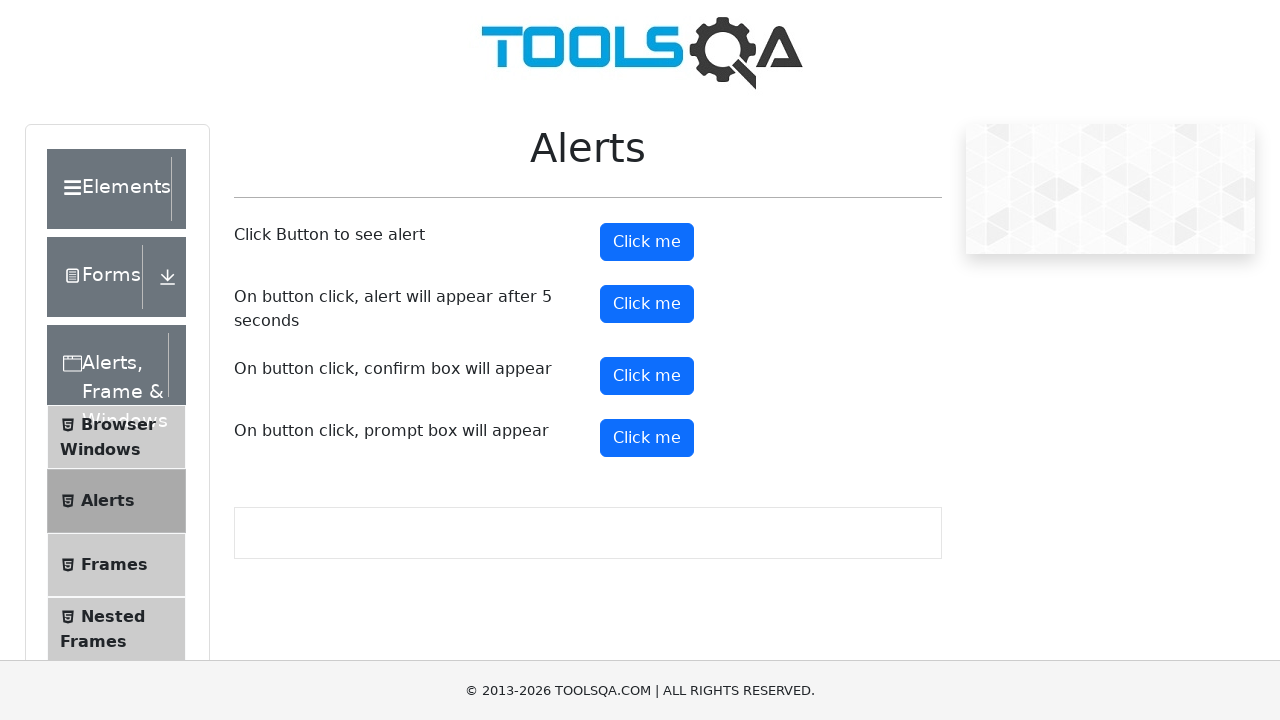

Clicked the alert button to trigger first alert at (647, 242) on #alertButton
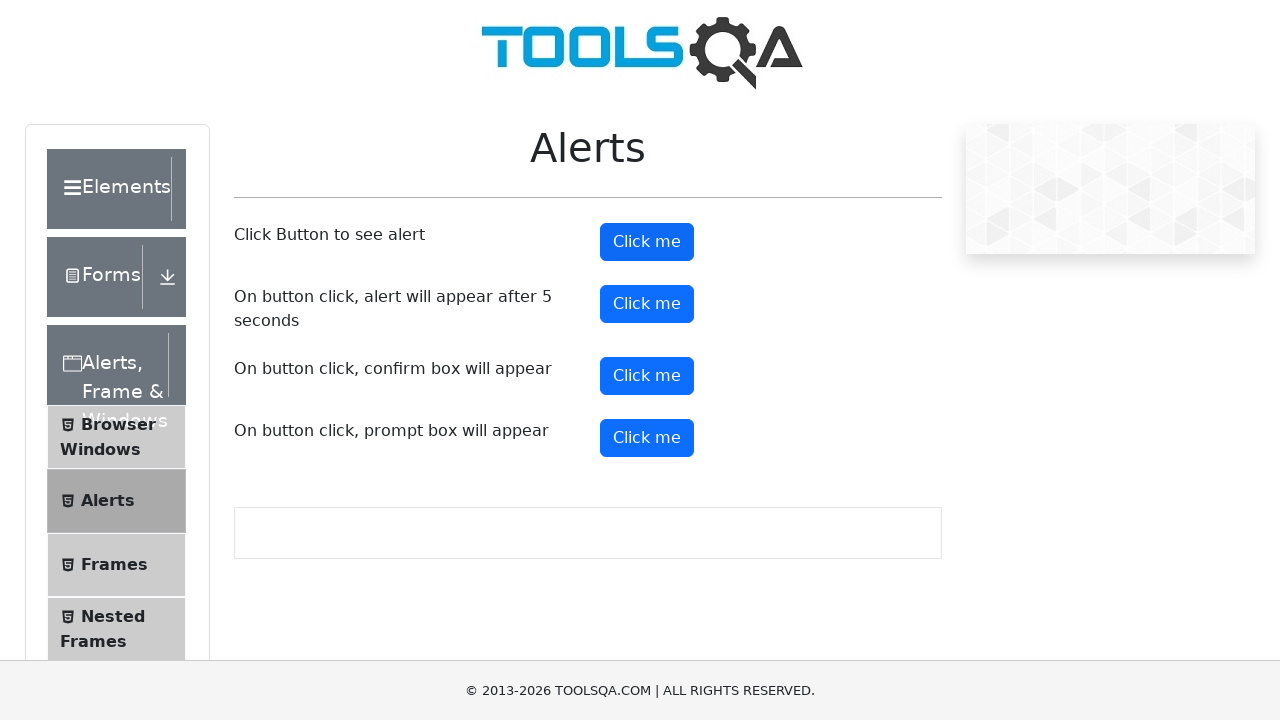

Set up dialog handler to accept alerts
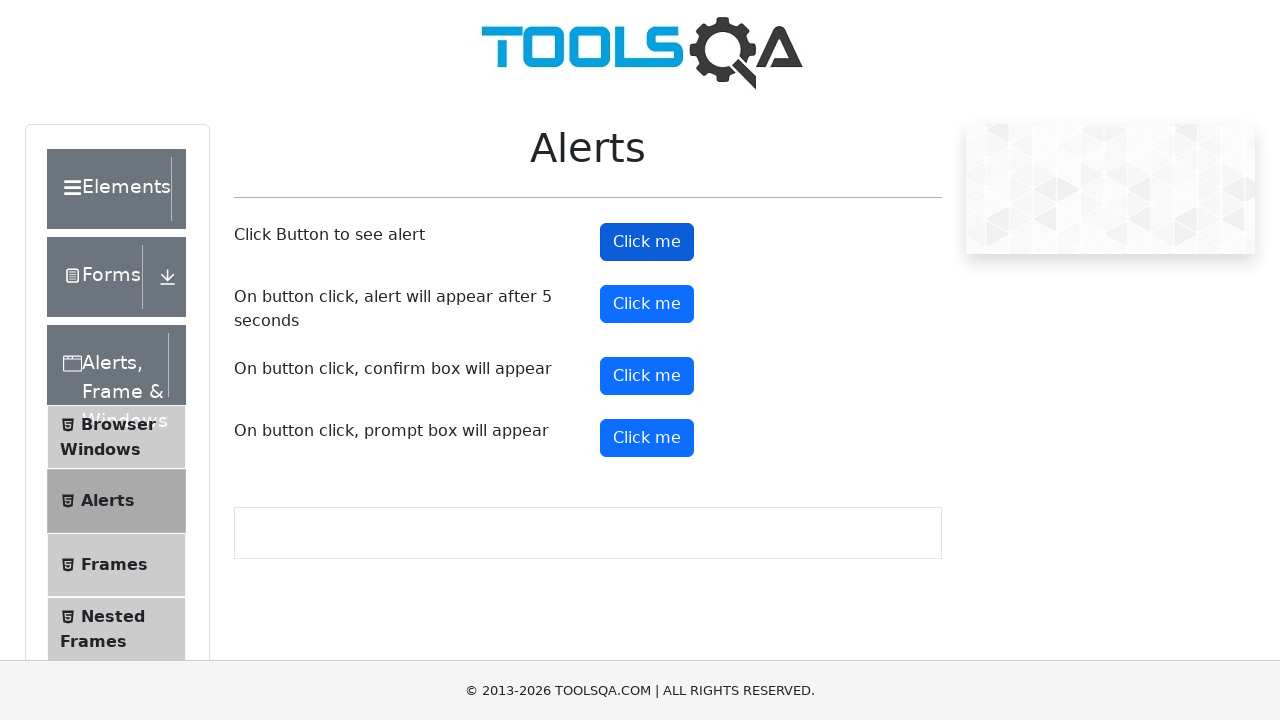

Waited 1 second for alert to be handled
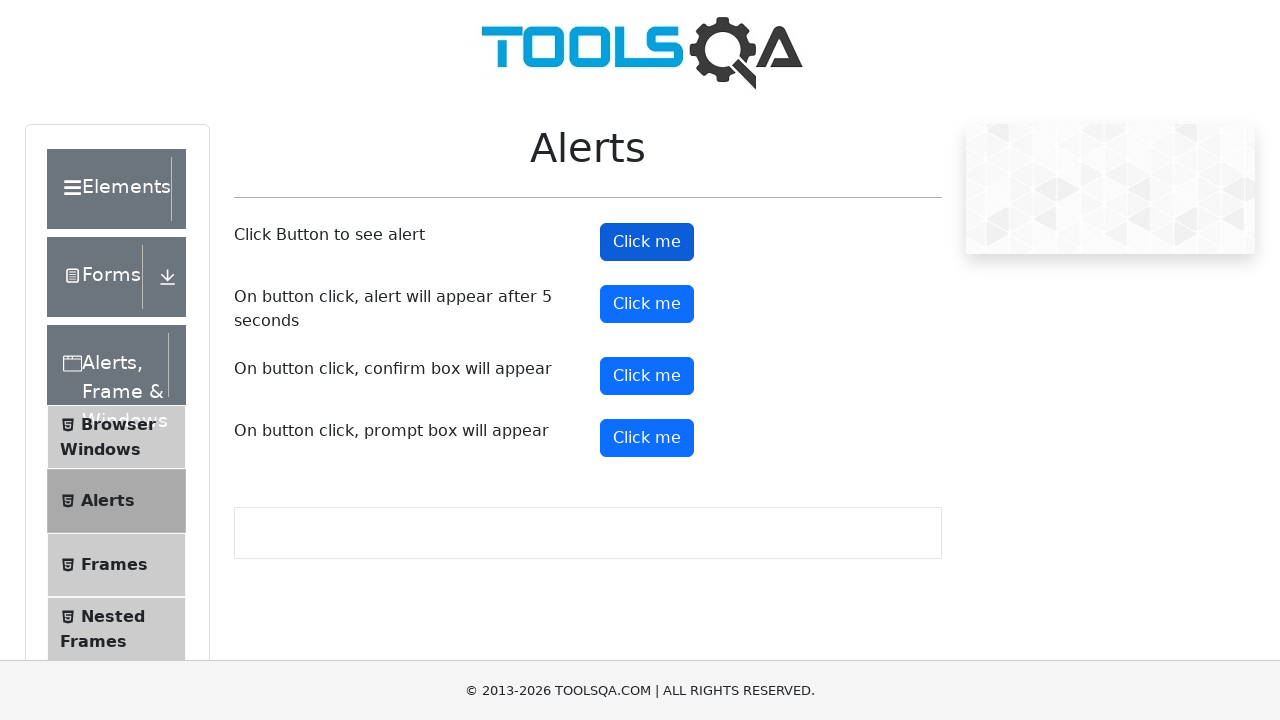

Clicked the timer alert button to trigger timed alert at (647, 304) on #timerAlertButton
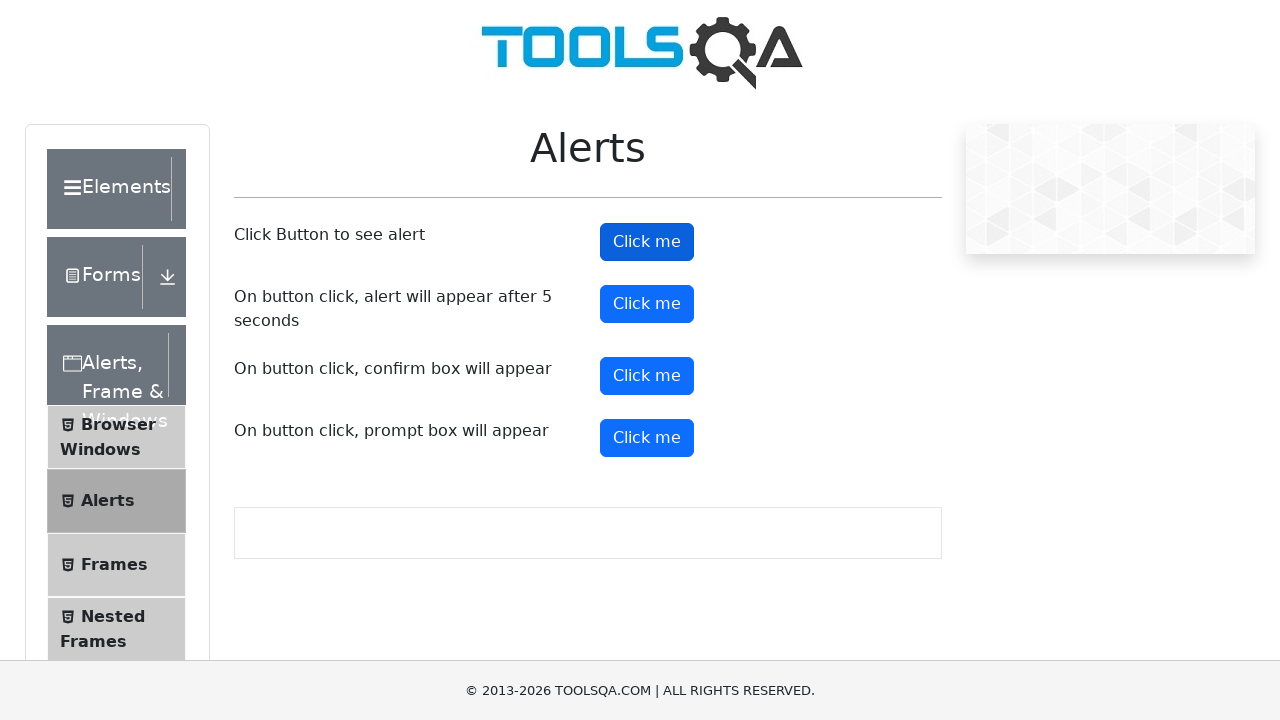

Waited 5.5 seconds for timed alert to appear and be accepted
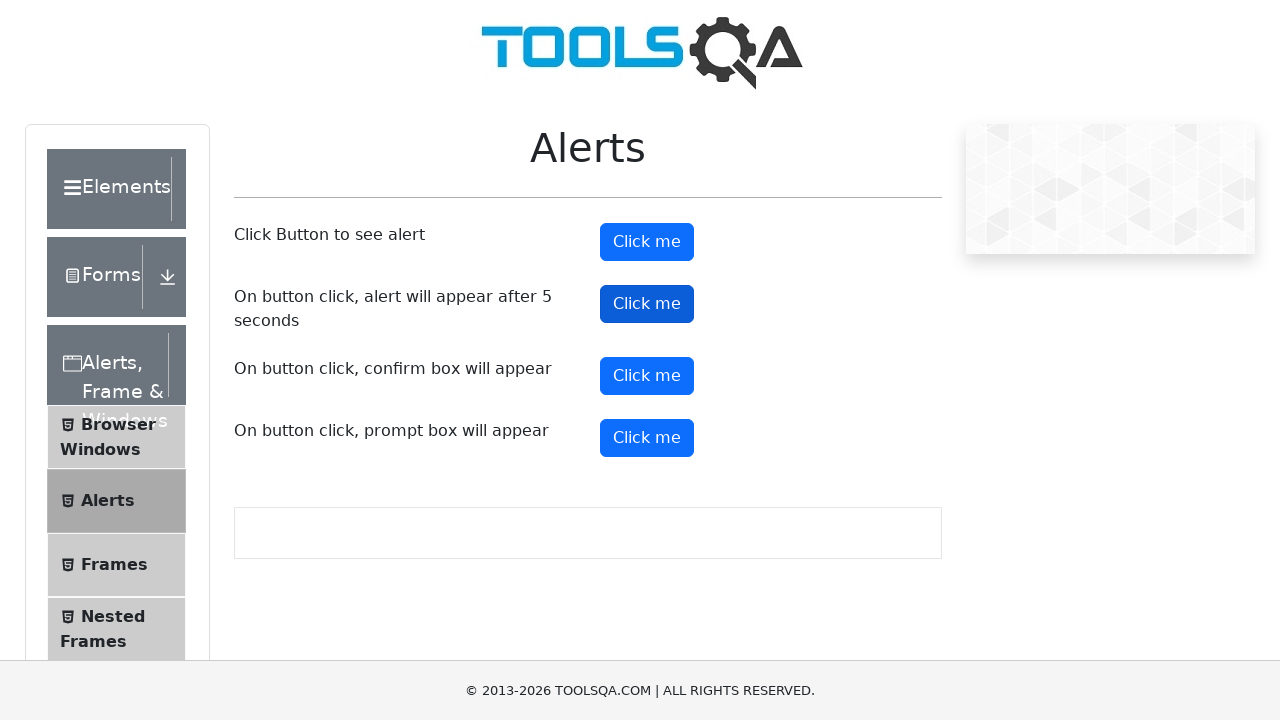

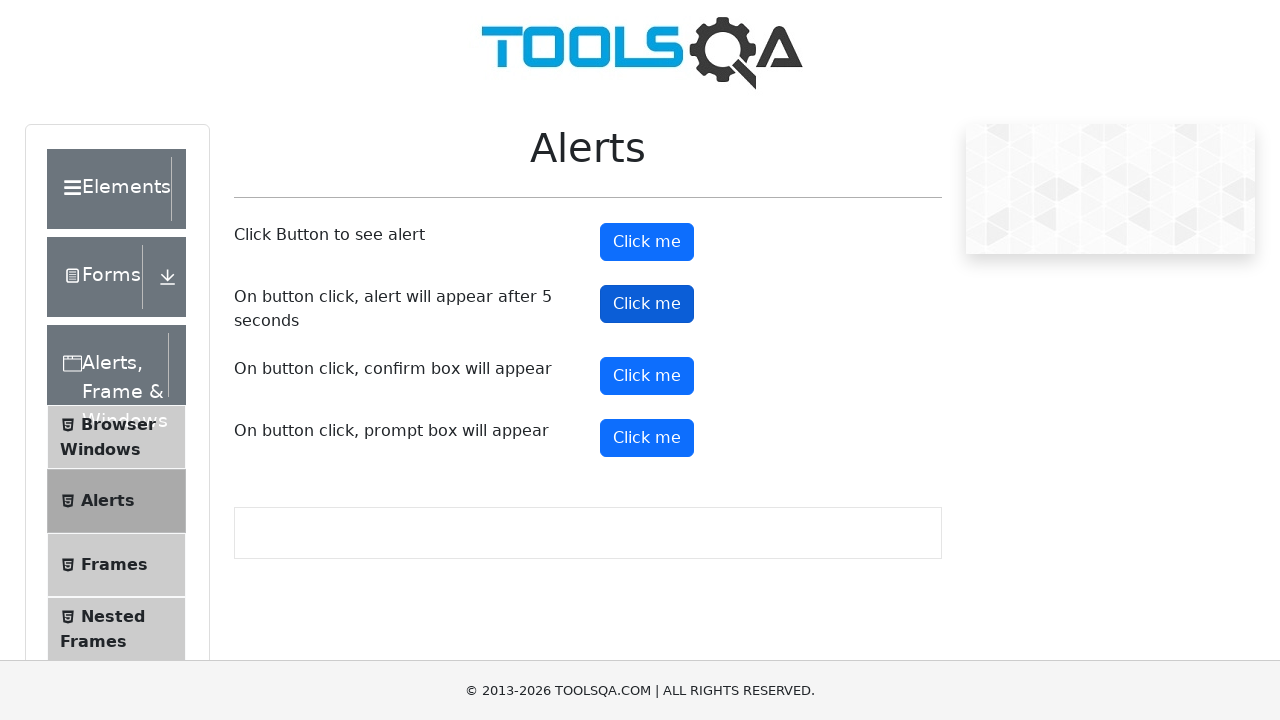